Tests desktop viewport by setting a standard desktop resolution of 1280x800

Starting URL: https://platzi.com

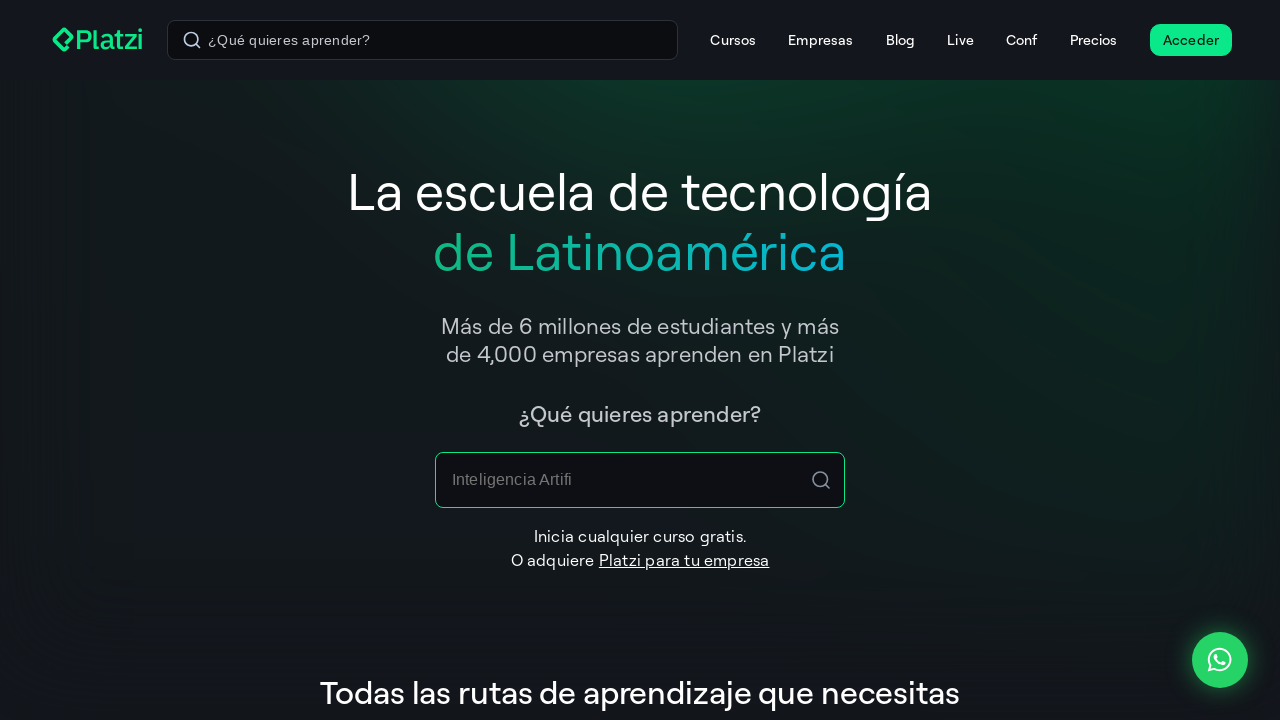

Set viewport to desktop resolution 1280x800
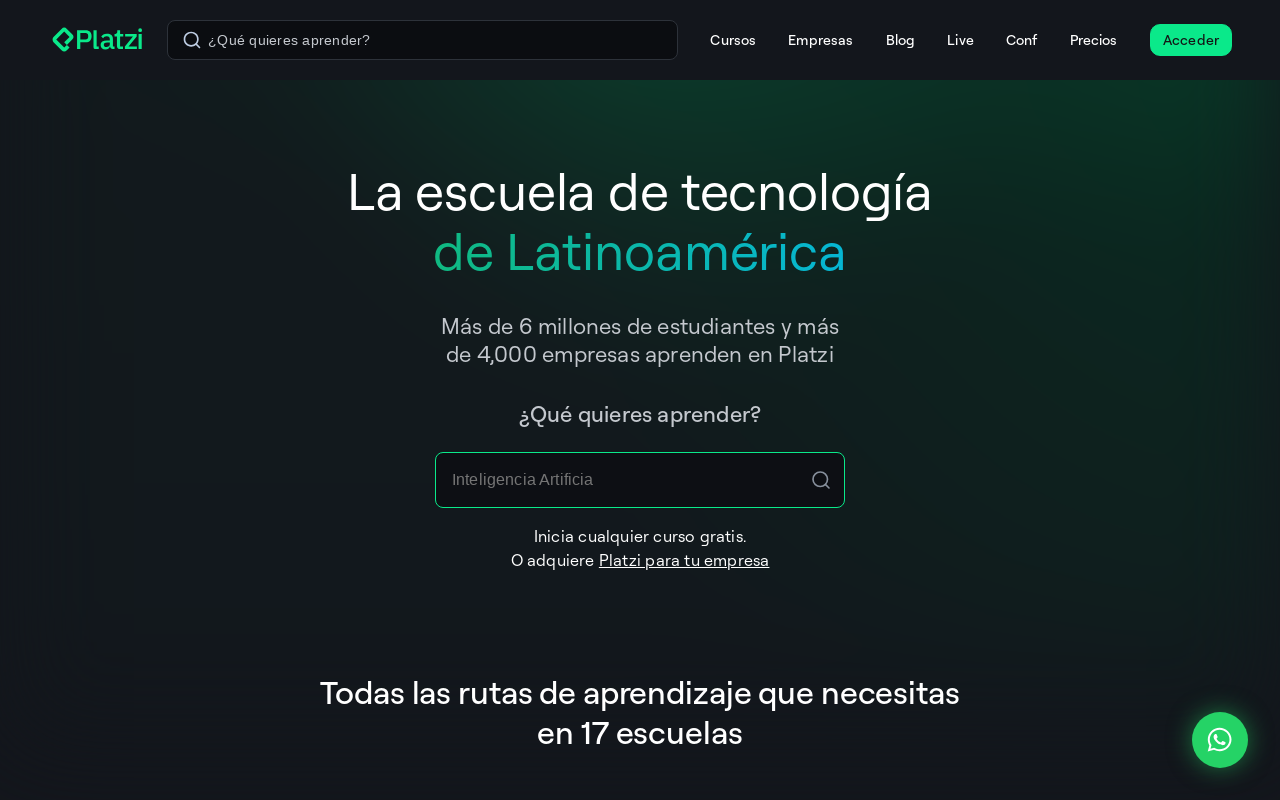

Waited 2 seconds to observe desktop viewport
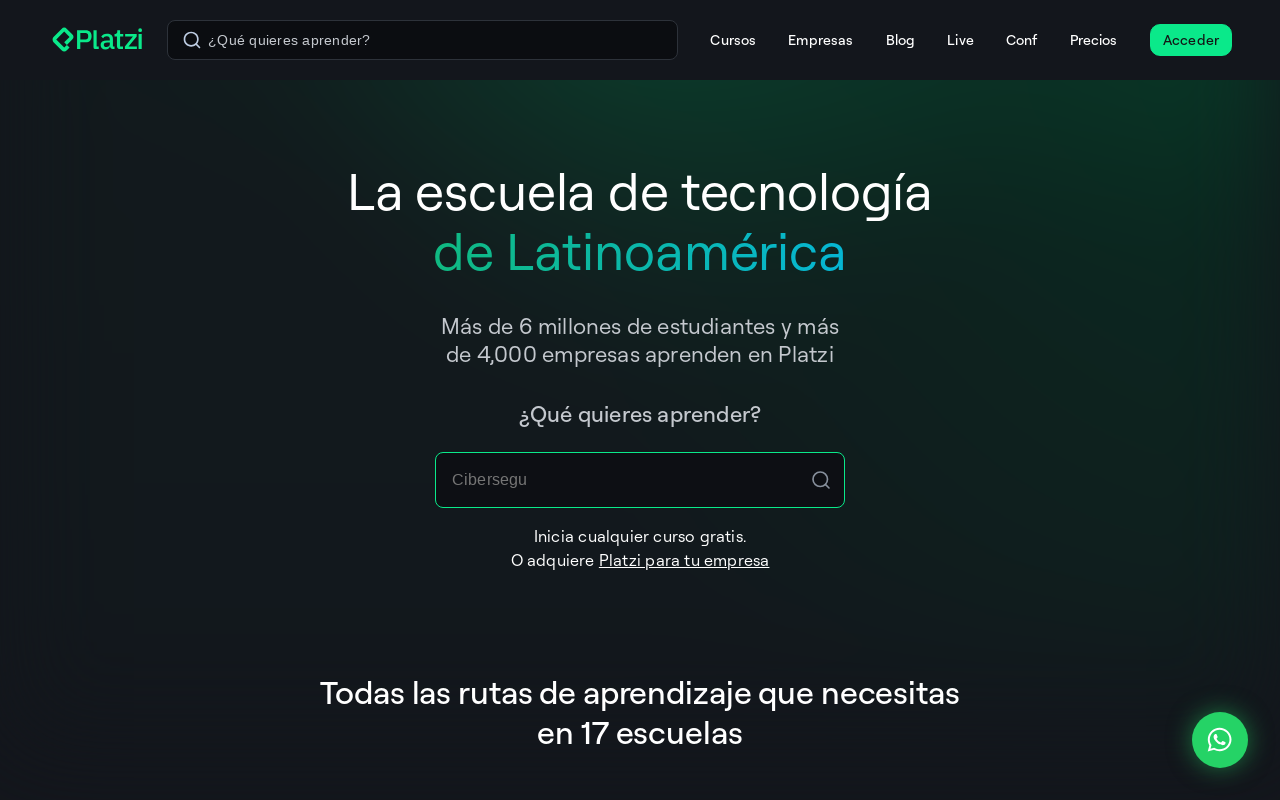

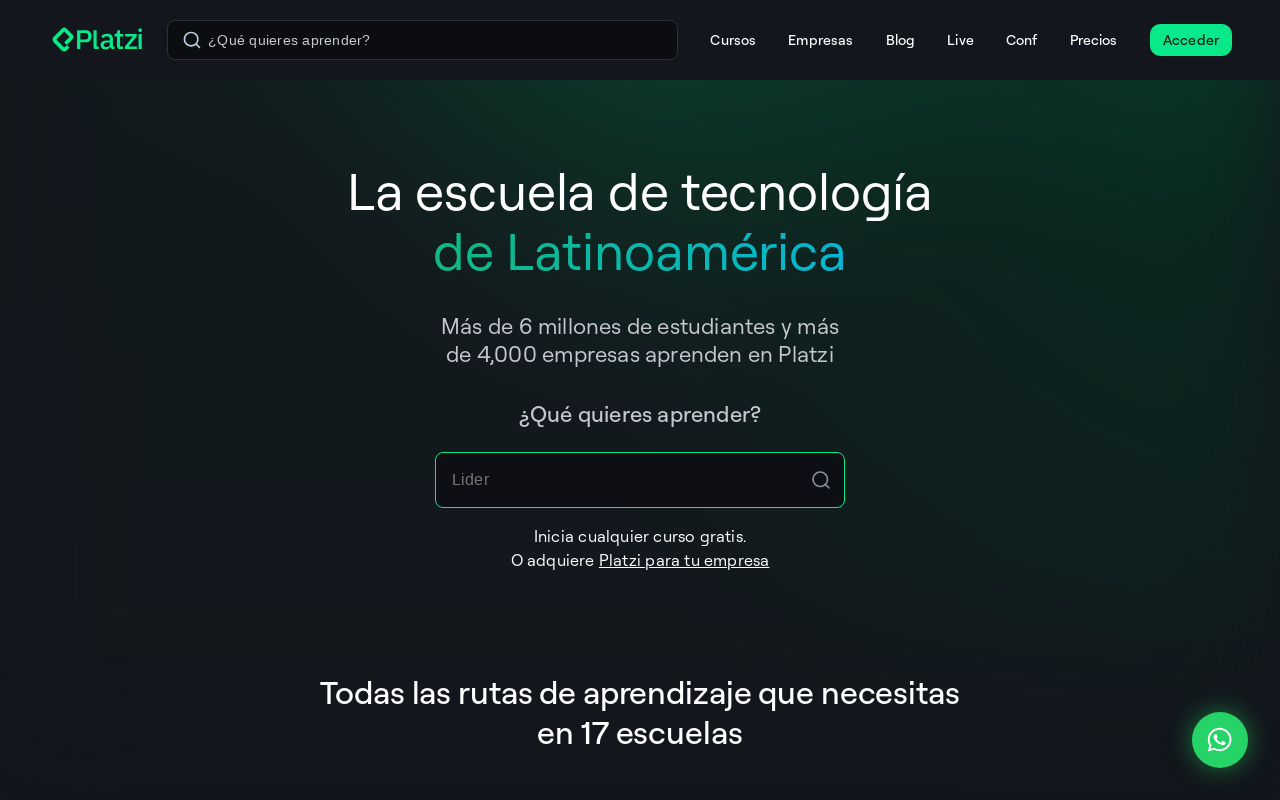